Opens a link in a new tab using keyboard shortcut, switches between tabs, and verifies page titles

Starting URL: https://www.tutorialspoint.com/about/about_careers.htm

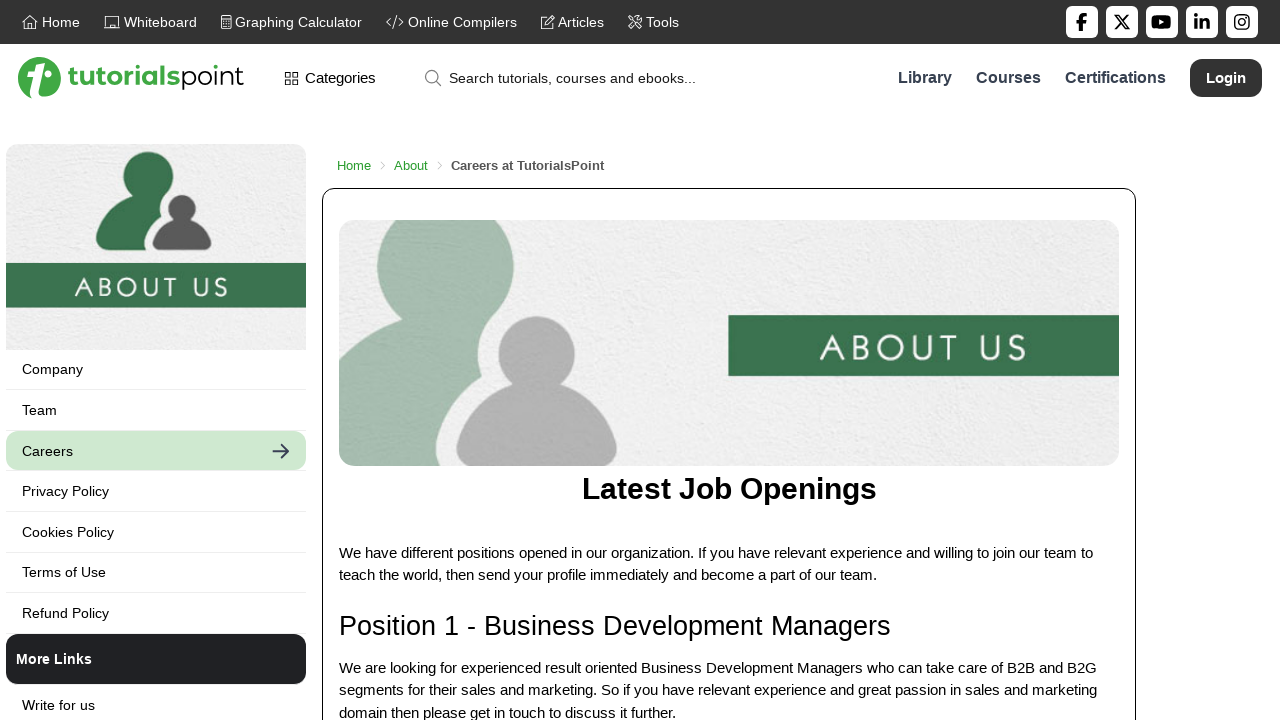

Opened Terms of Use link in new tab using Ctrl+Click at (156, 572) on text='Terms of Use'
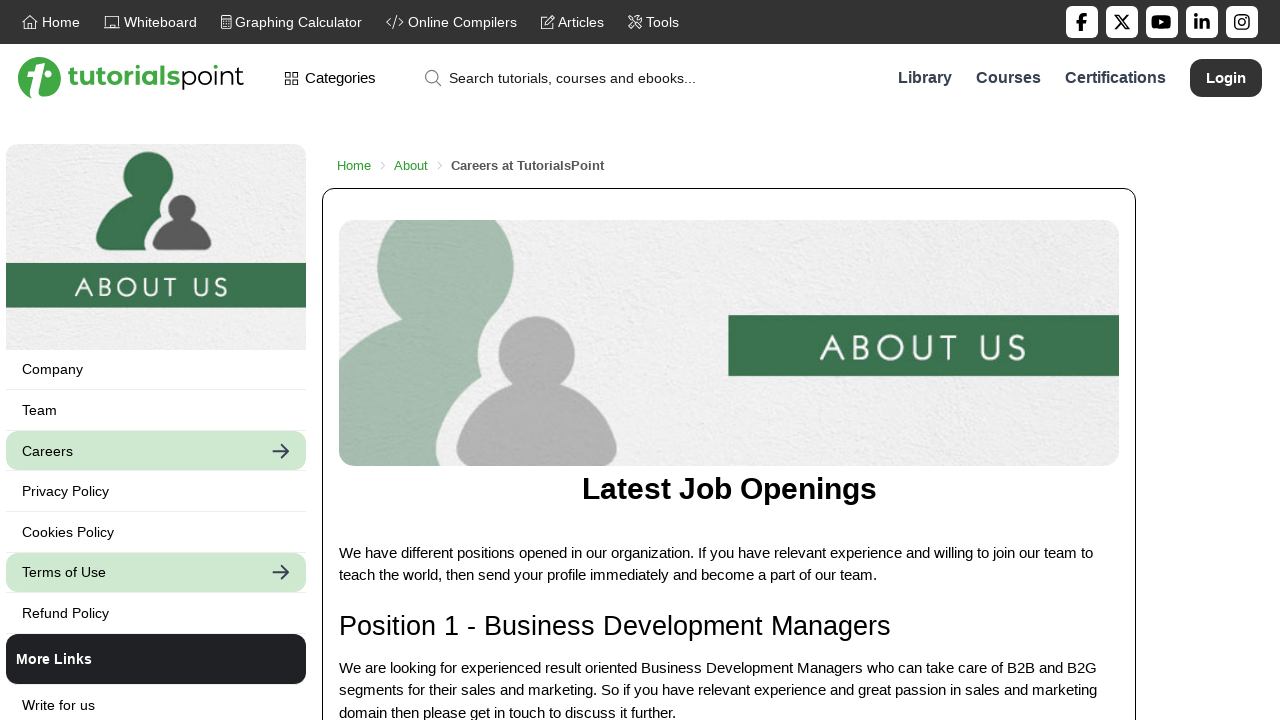

Switched to new tab and retrieved title: Terms of Use
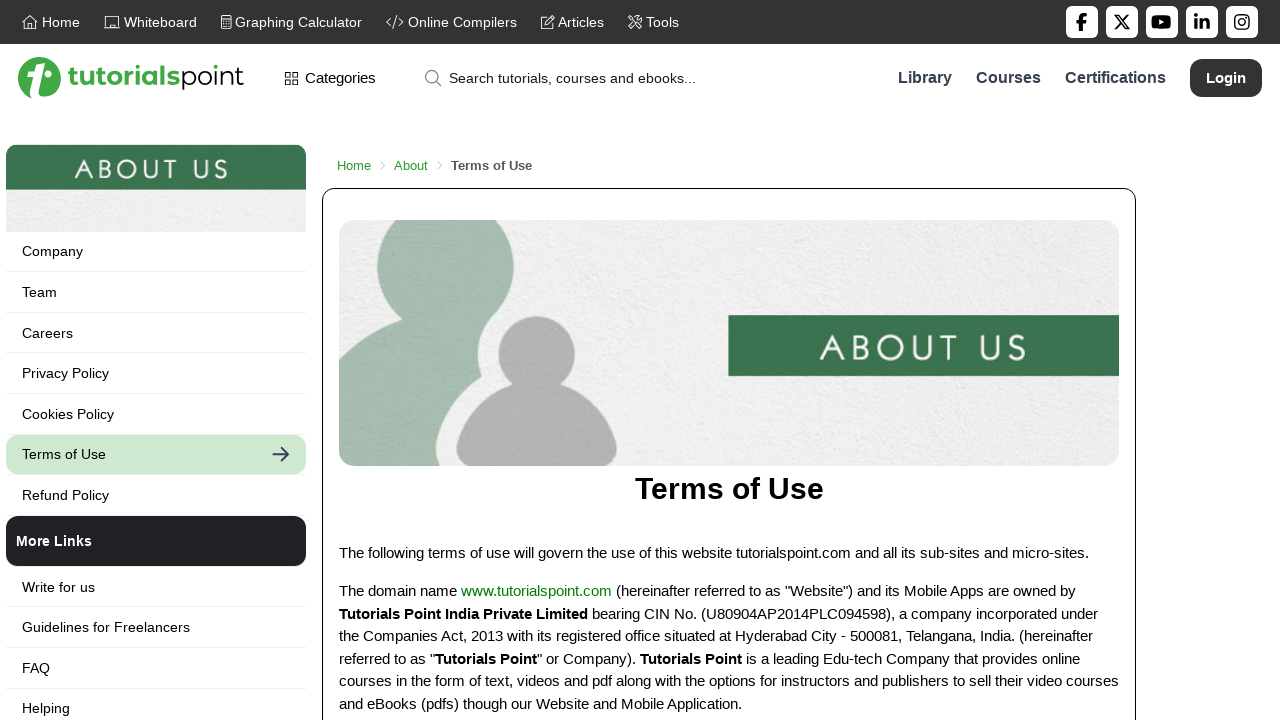

Switched back to original tab and retrieved title: Careers at TutorialsPoint
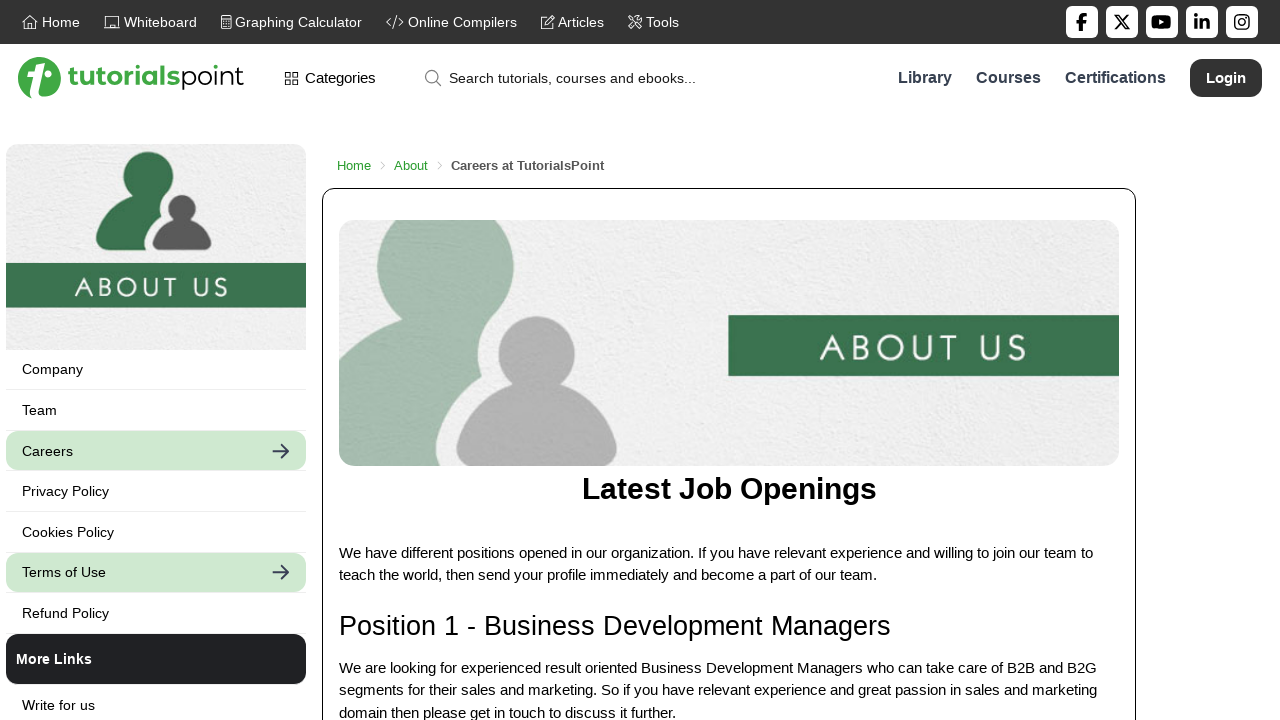

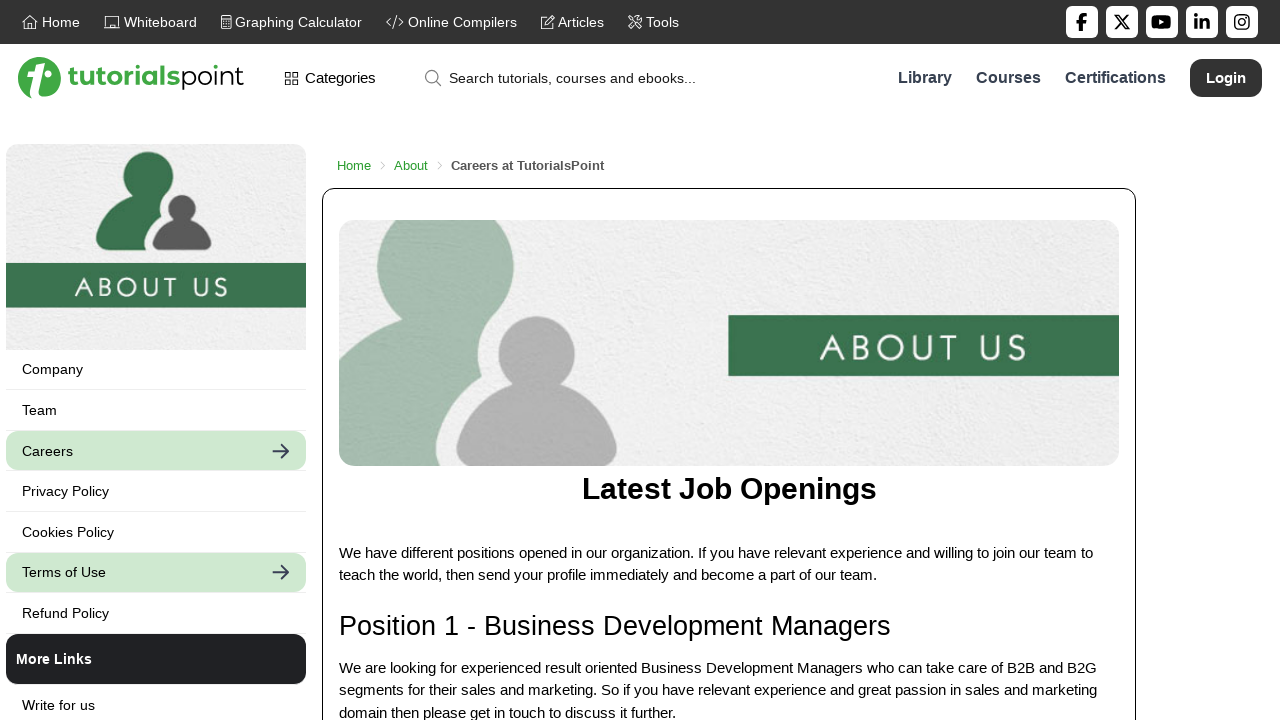